Tests window switching functionality by clicking a link that opens a new window, switching to the child window, then switching back to the parent window

Starting URL: https://the-internet.herokuapp.com/

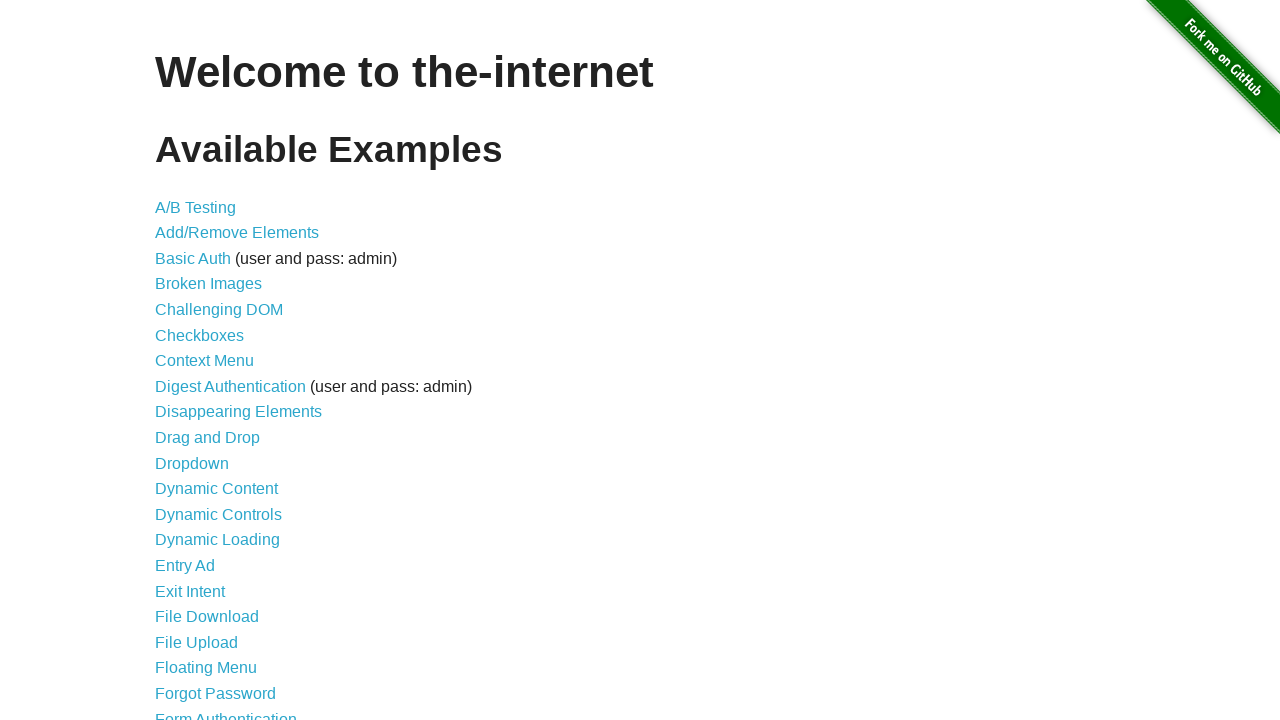

Clicked on 'Multiple Windows' link to navigate to windows test page at (218, 369) on a[href='/windows']
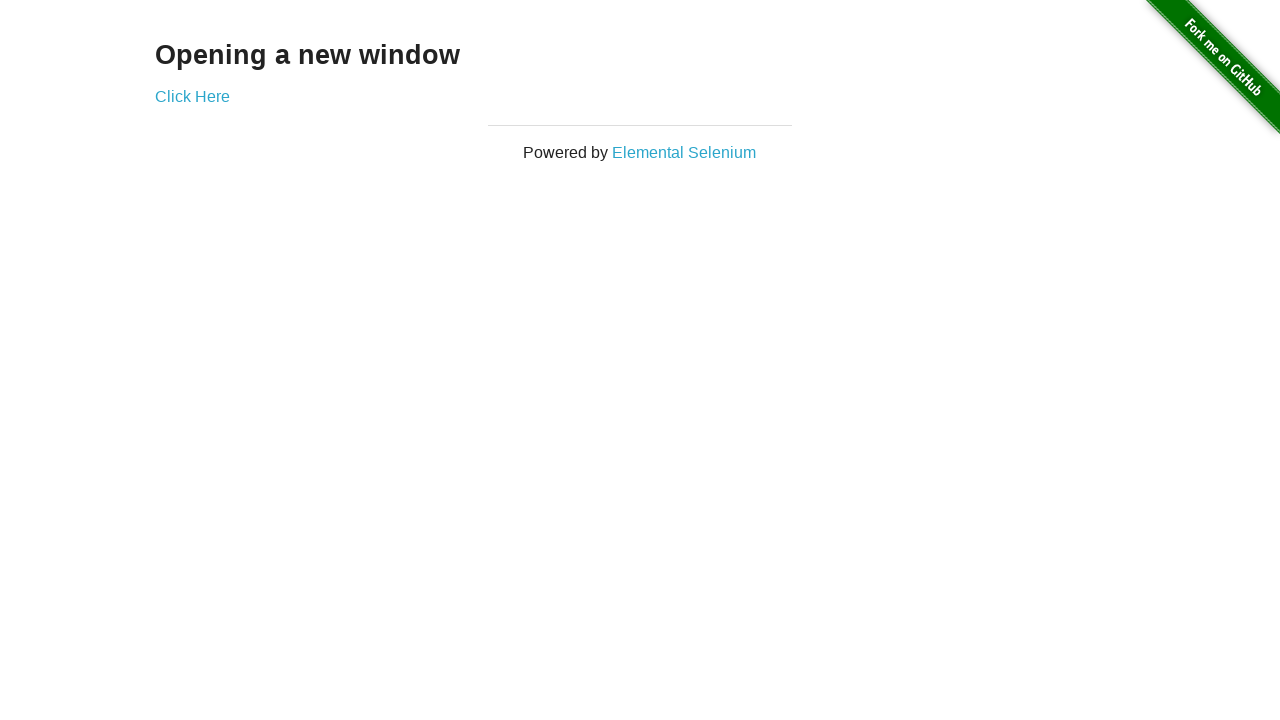

Clicked link that opens a new window at (192, 96) on a[target='_blank']
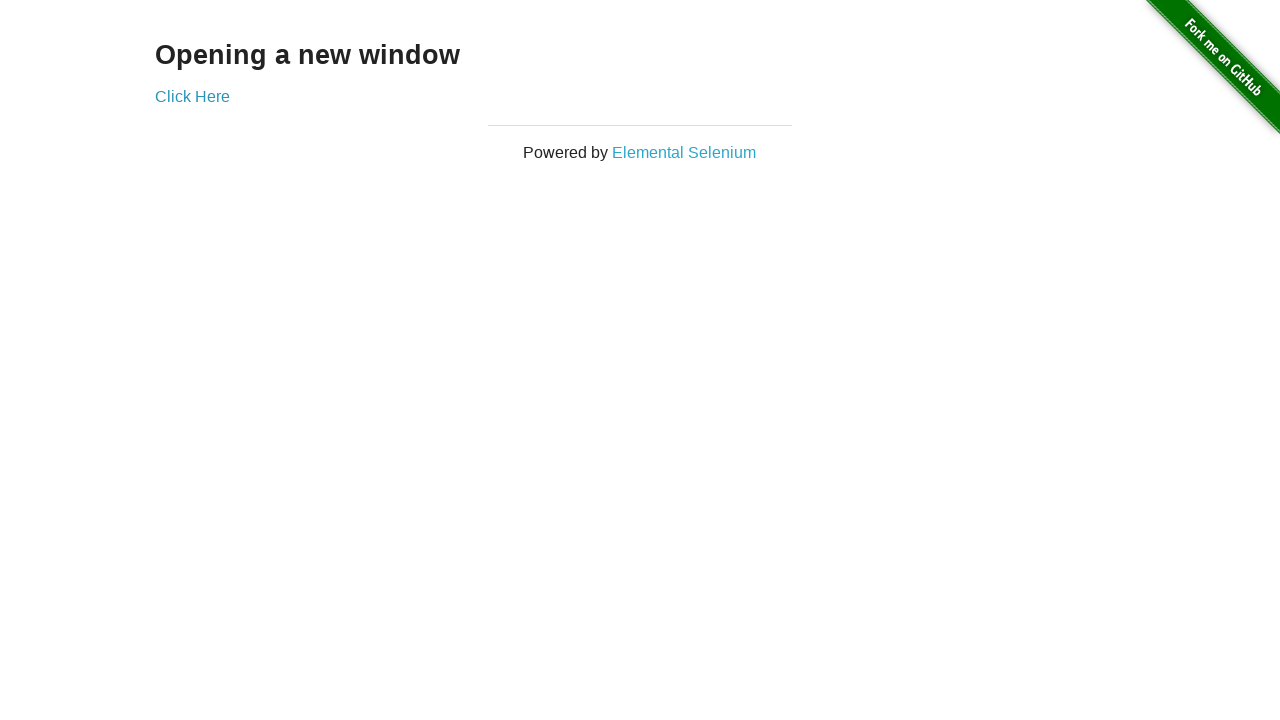

Captured new child window page object
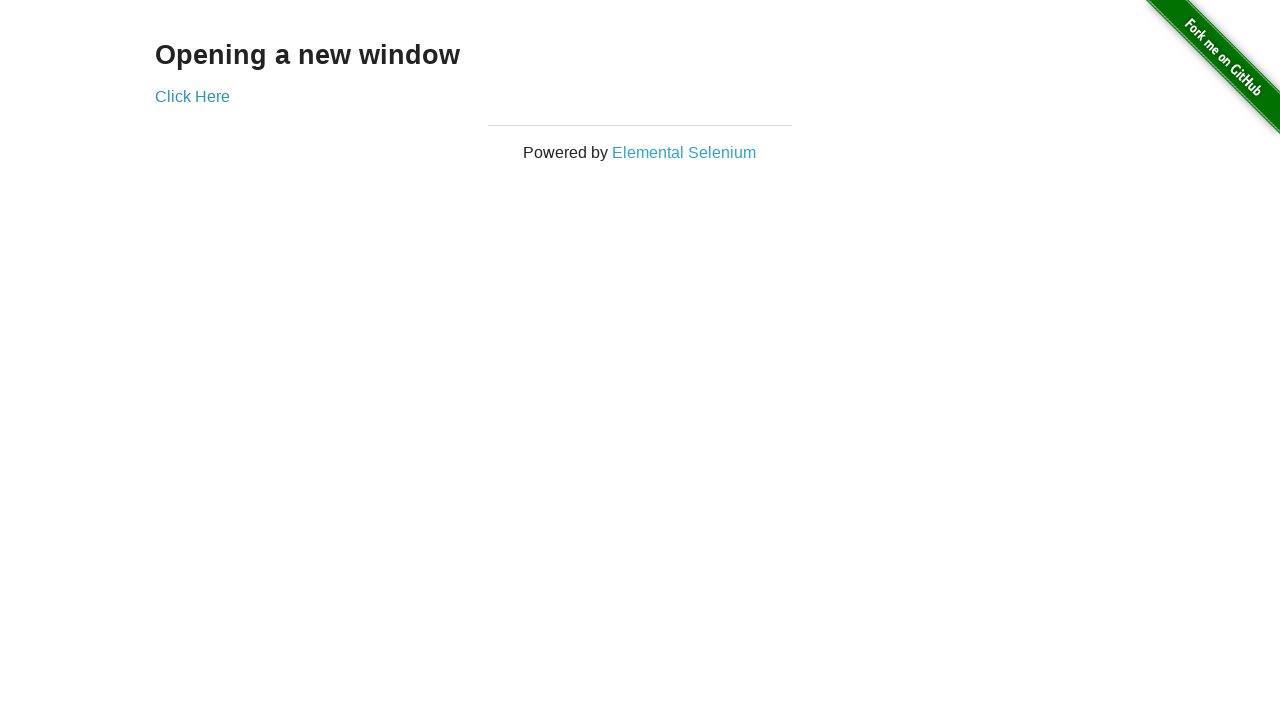

Child window loaded and content verified
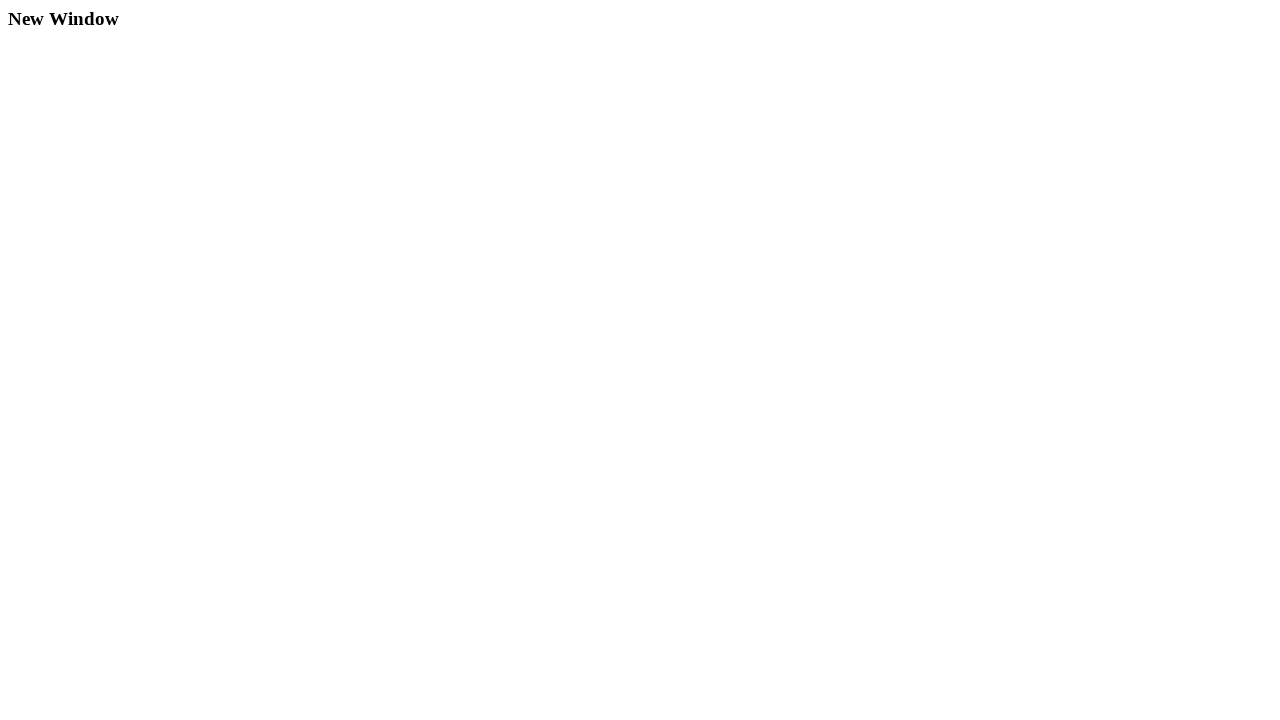

Switched back to parent window
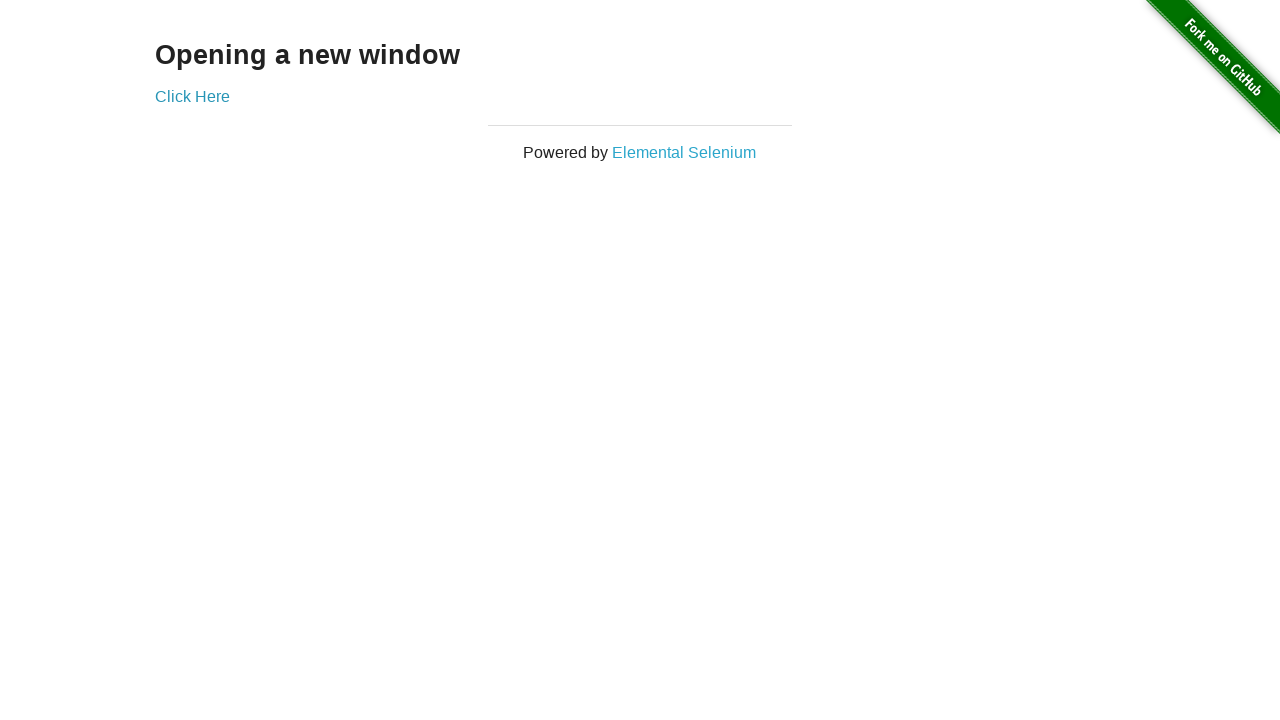

Parent window content verified after switching back
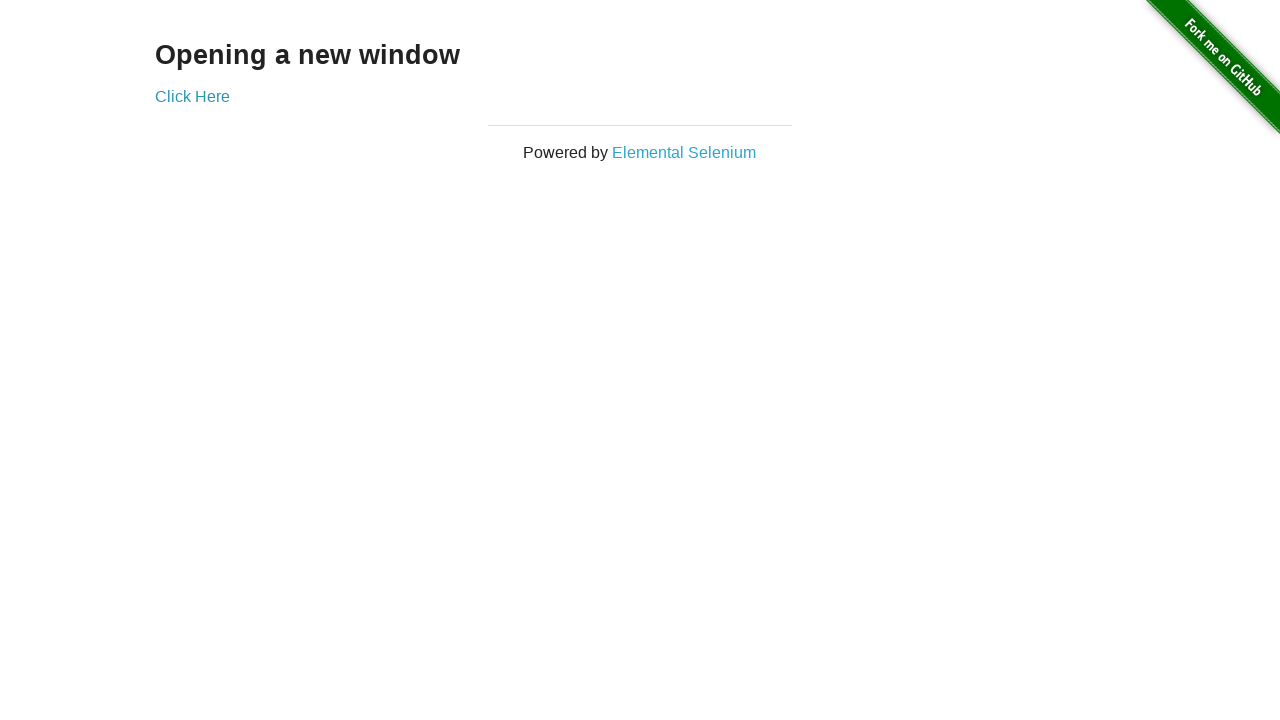

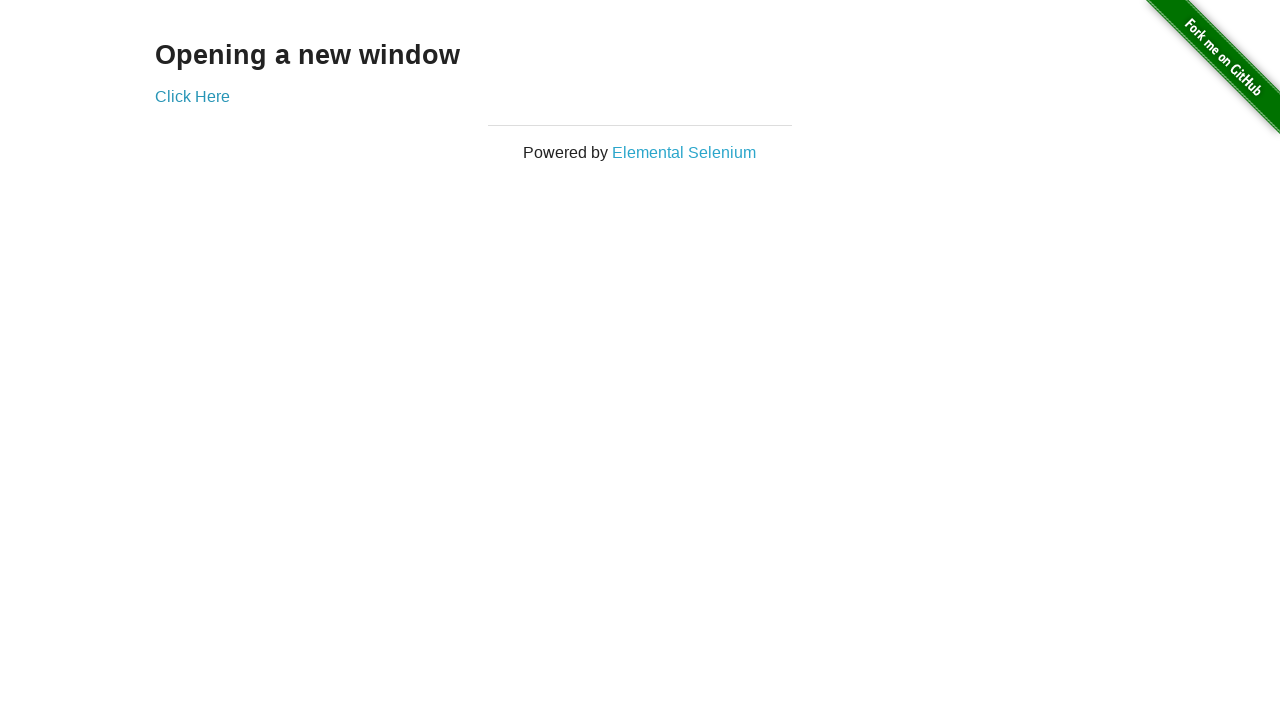